Opens an Intershop PWA integration environment homepage and verifies the page loads successfully.

Starting URL: https://pwa-dsspr-int.pwa.intershop.de/en/home

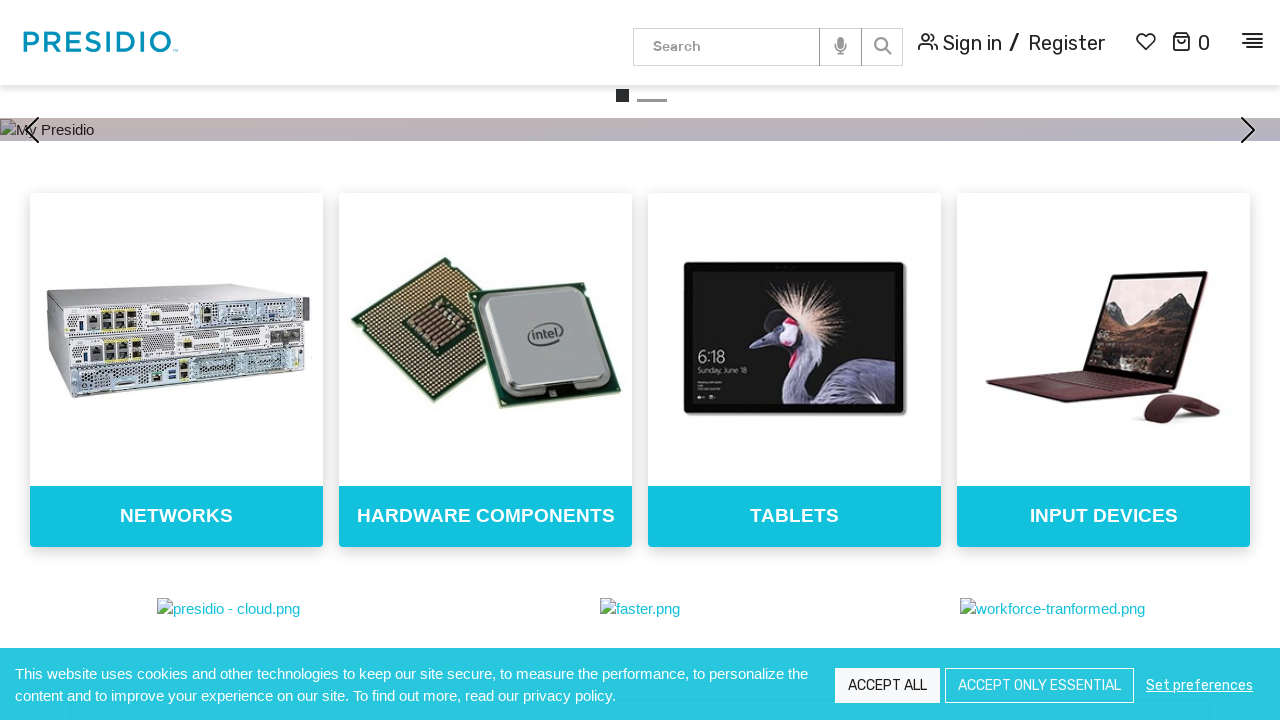

Waited for page DOM to fully load on Intershop PWA homepage
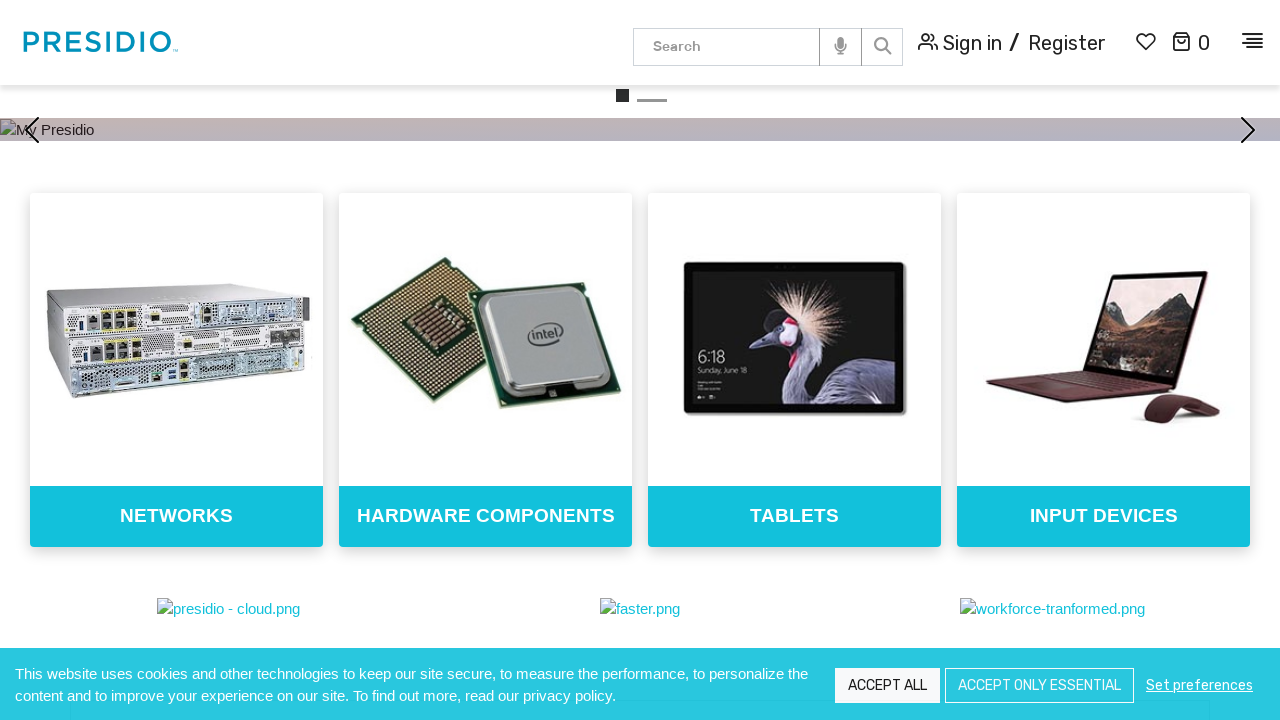

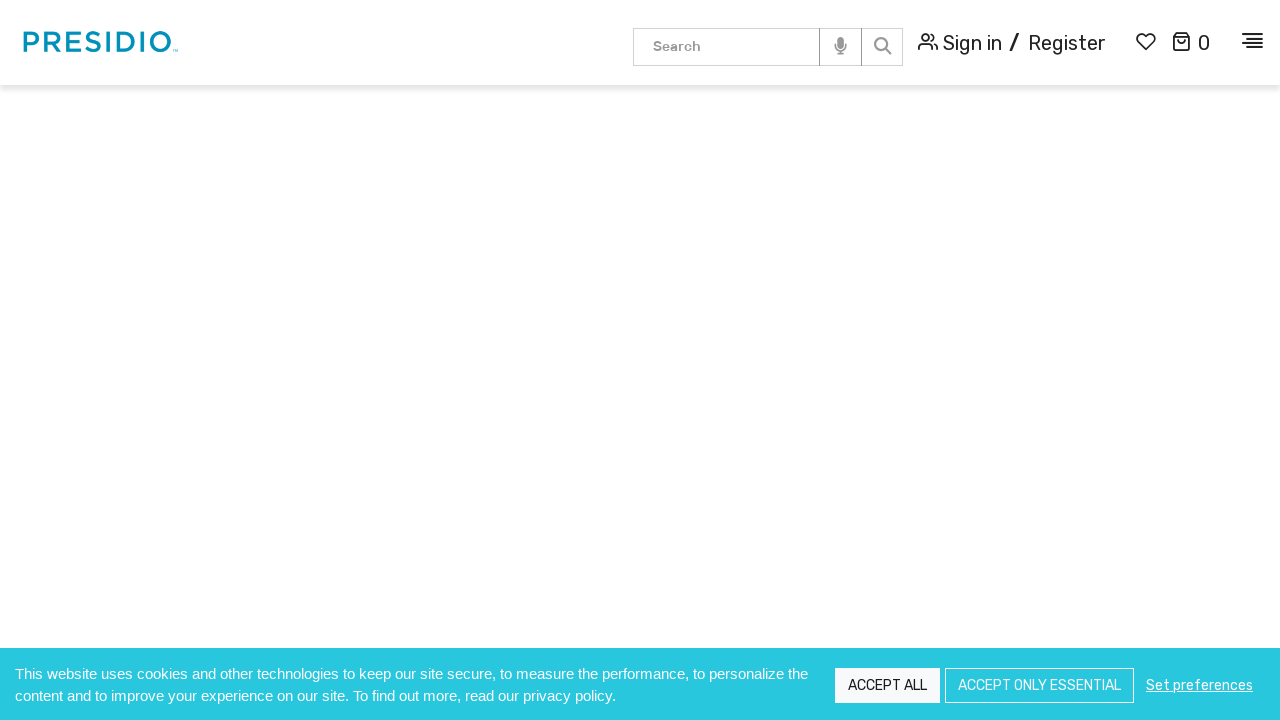